Tests new window handling by clicking a link that opens a new window, switching to it, verifying the title, then closing it

Starting URL: http://the-internet.herokuapp.com/

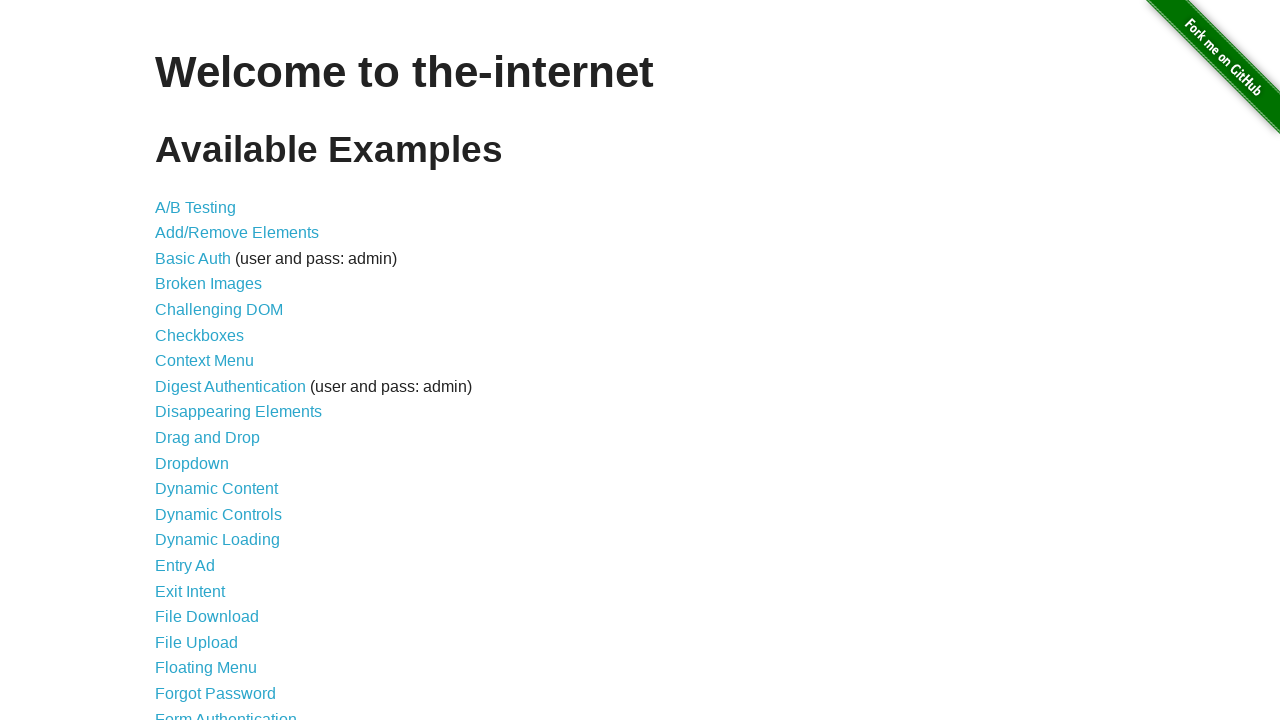

Clicked on the Windows link at (218, 369) on a[href='/windows']
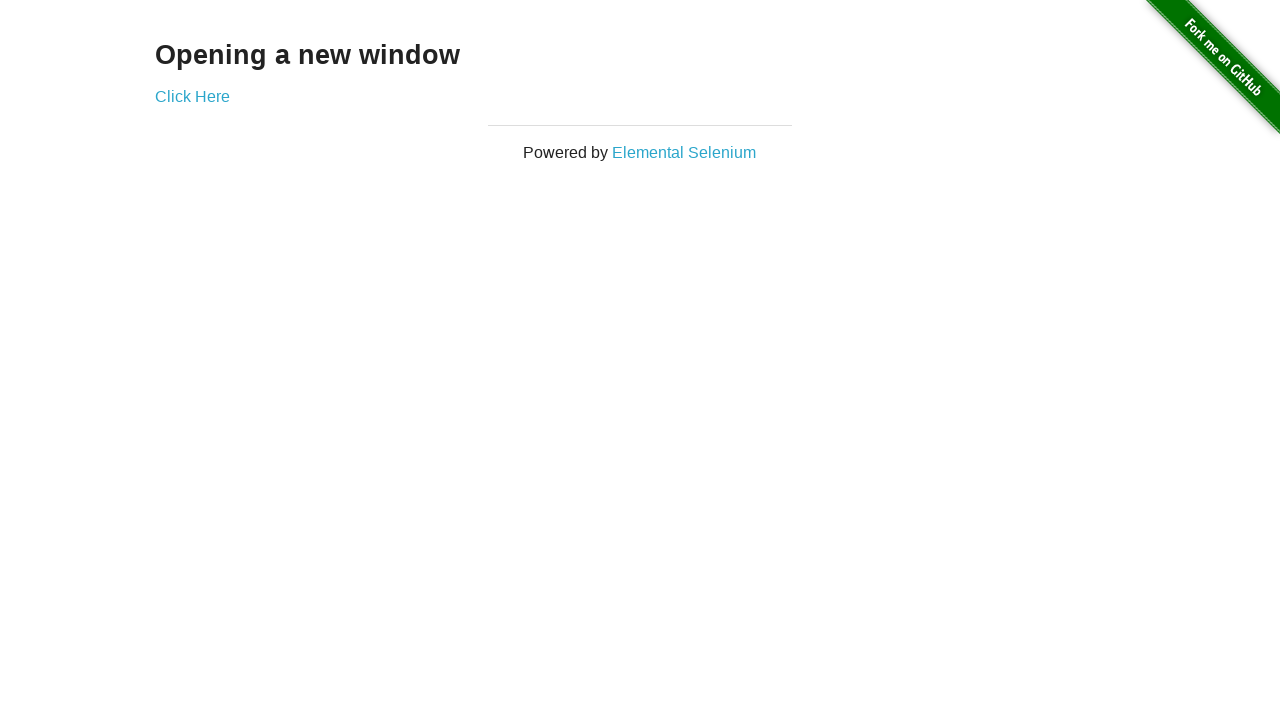

Clicked on 'Click Here' link to open new window at (192, 96) on a[href='/windows/new']
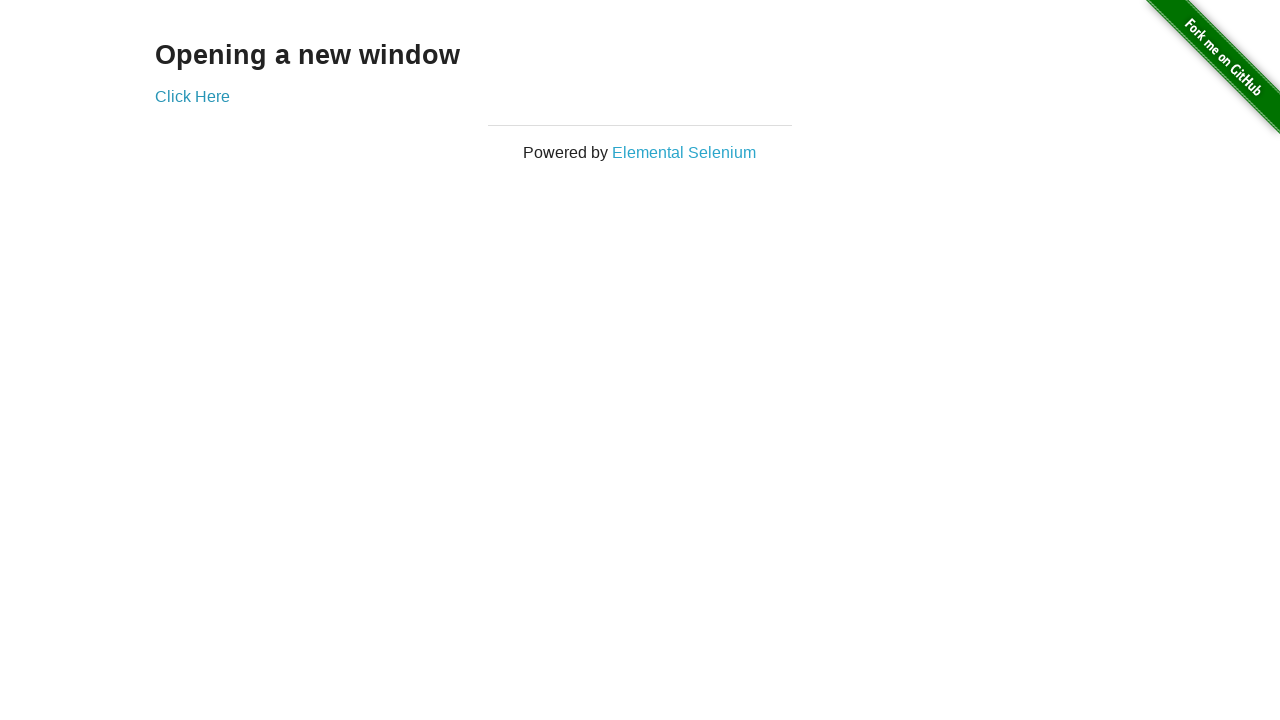

New window loaded and switched to it
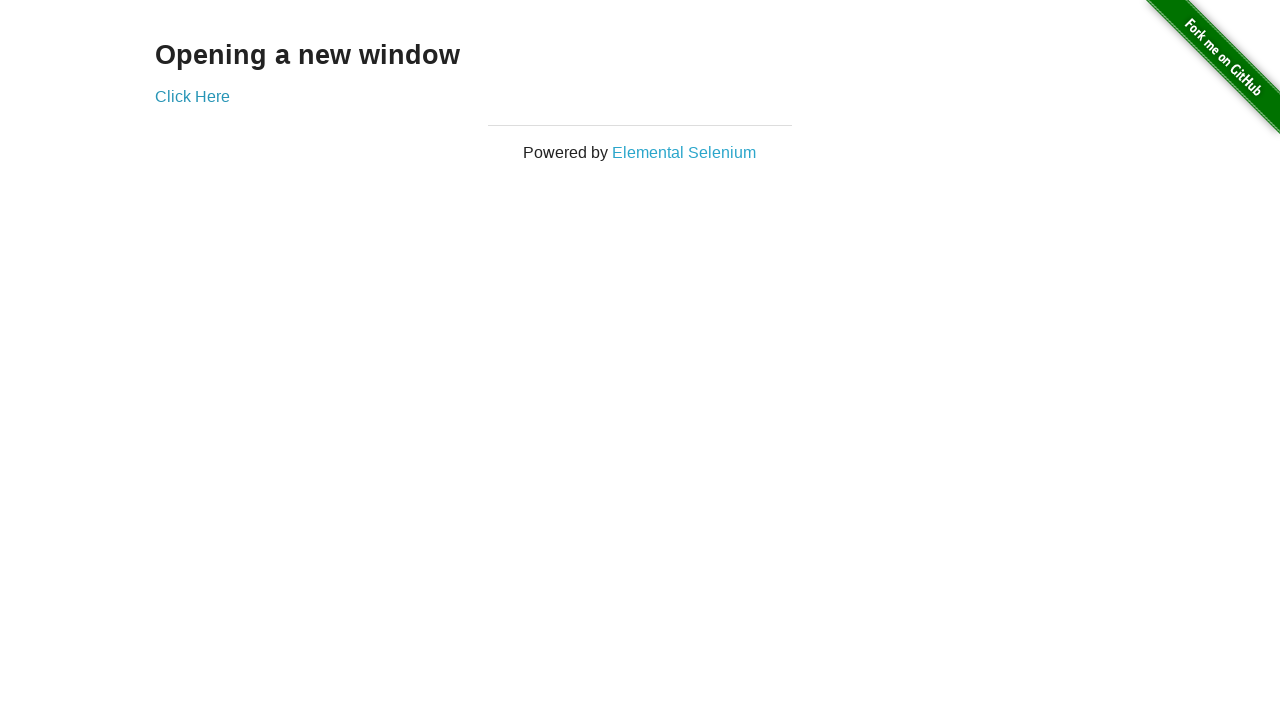

Verified 'New Window' text is present in new page content
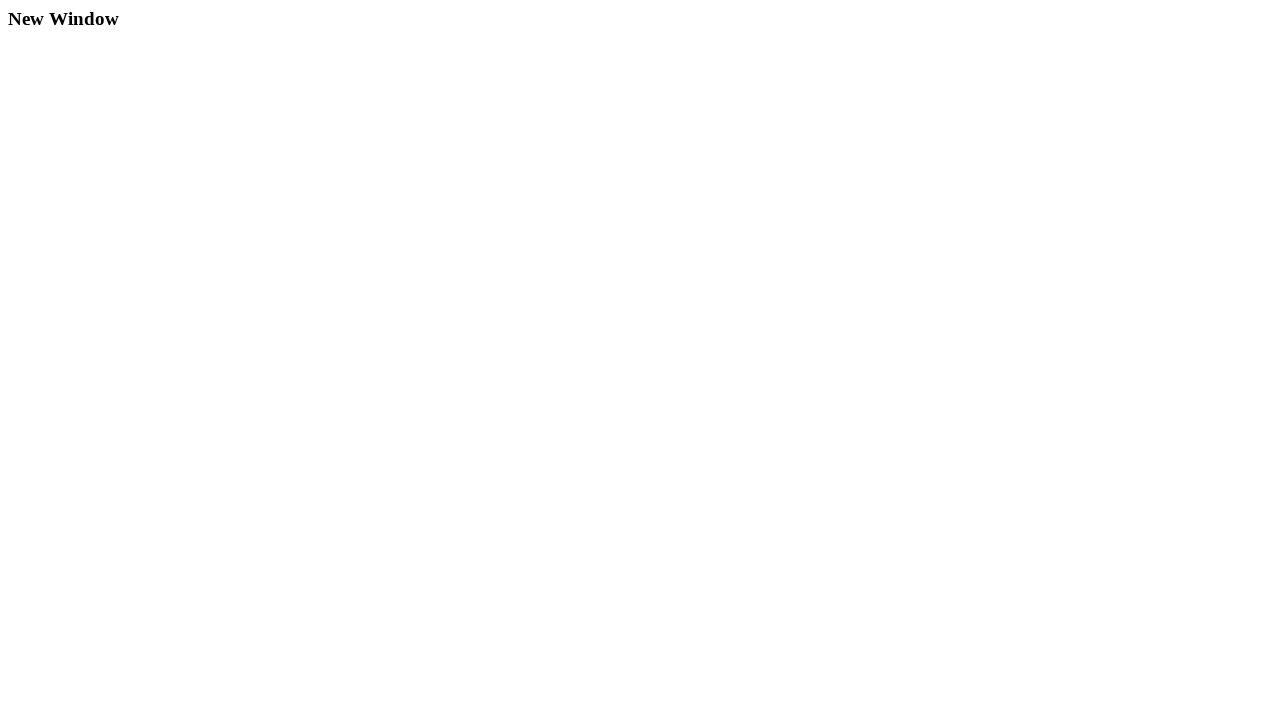

Closed the new window
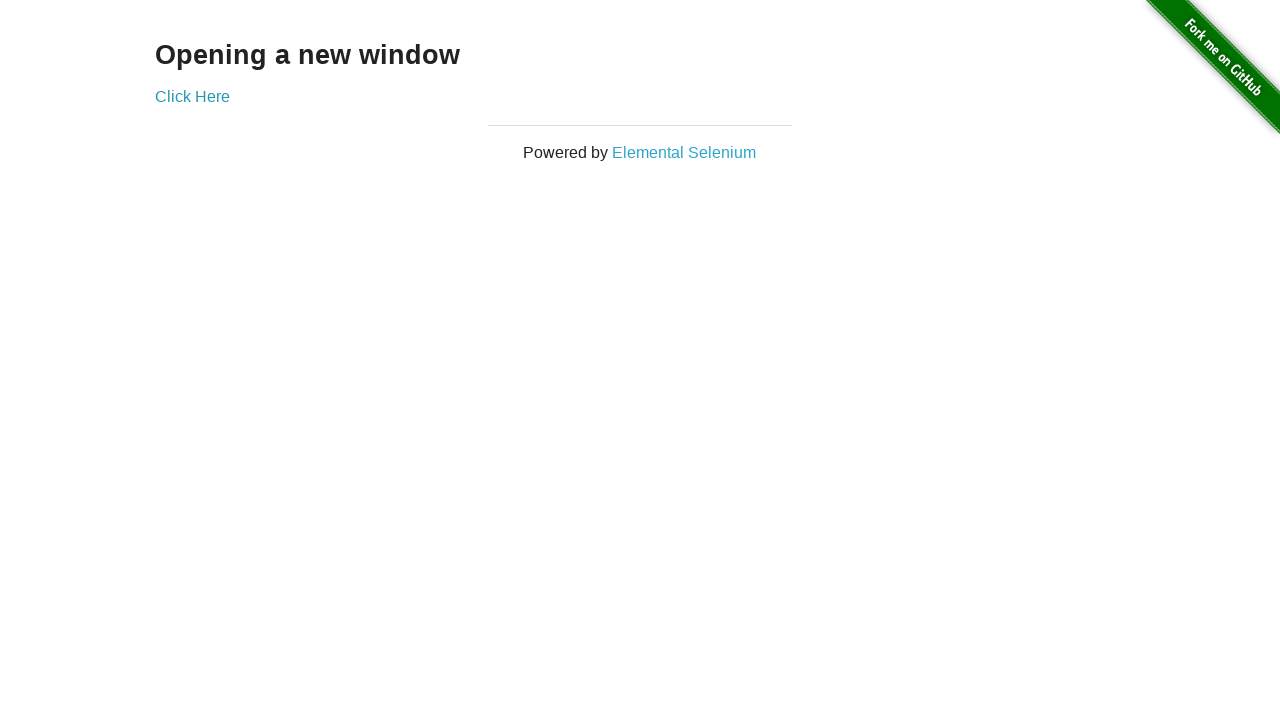

Verified original page is active with Windows link present
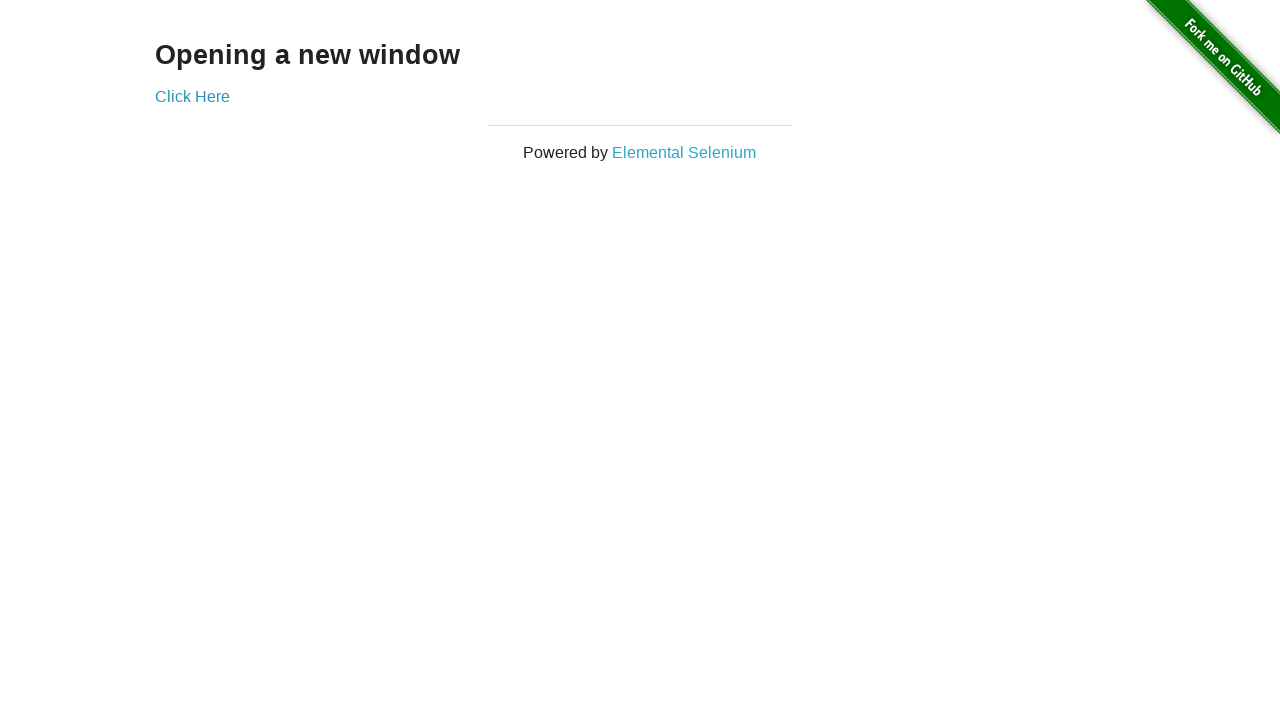

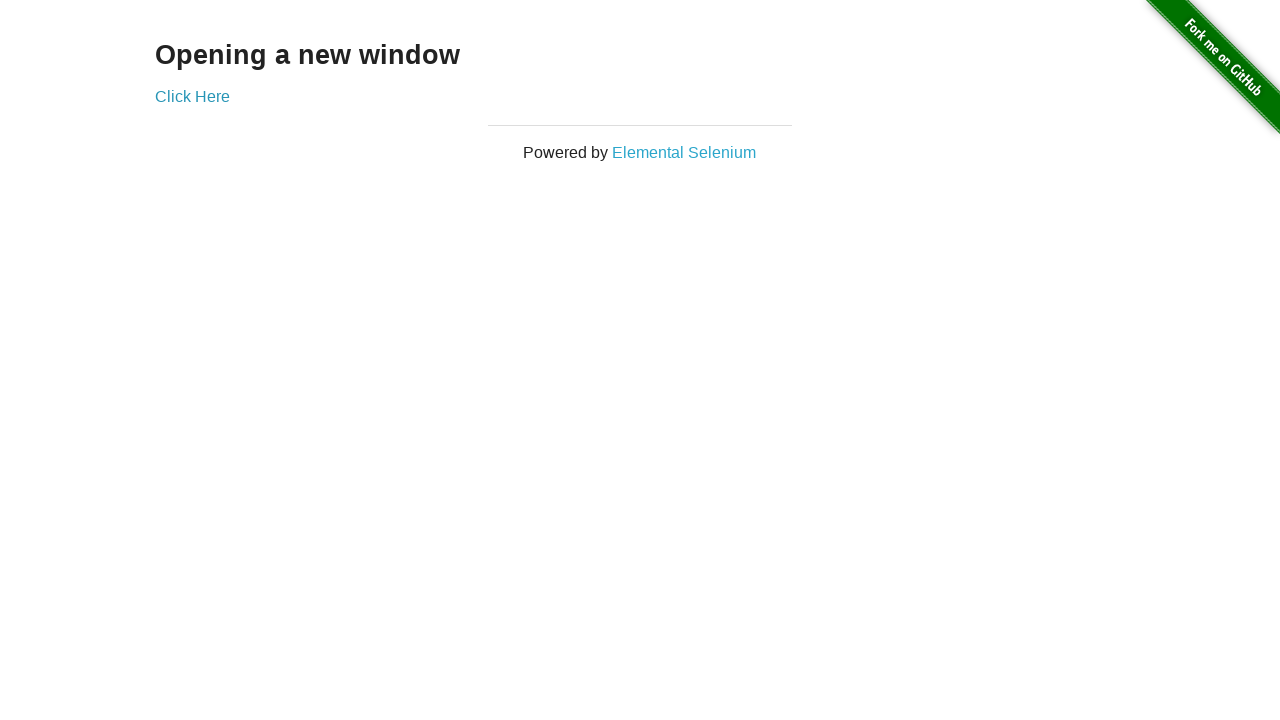